Tests interaction with multiple iframe elements by switching between frames and filling form fields in each frame

Starting URL: https://demoapps.qspiders.com/ui/frames/multiple?sublist=2

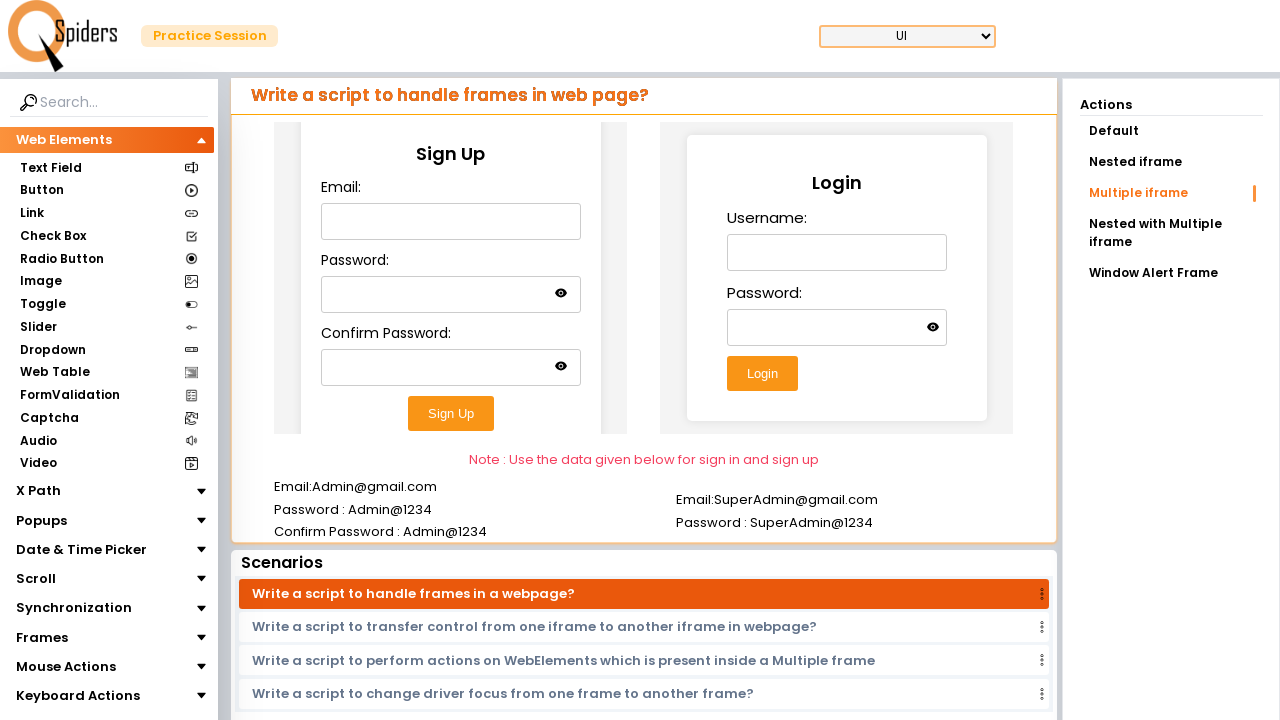

Located first iframe element
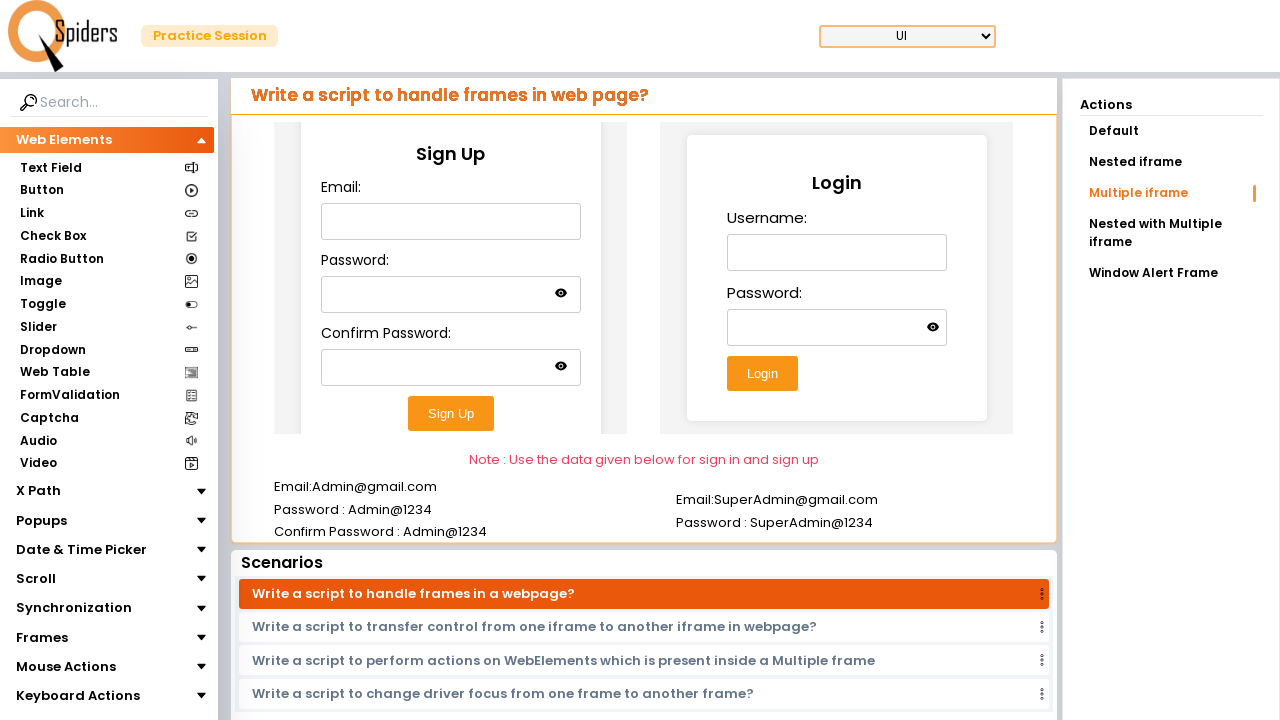

Located second iframe element
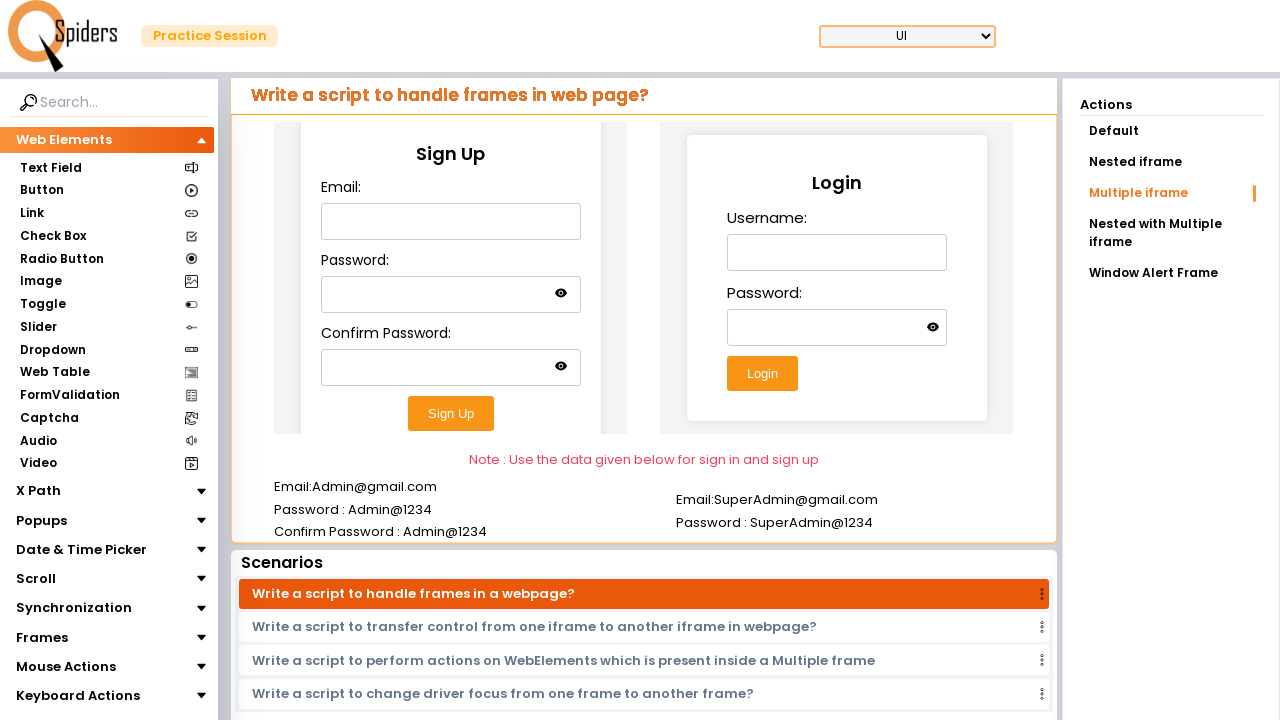

Filled email field in first frame with 'Admin@gmail.com' on (//iframe[@class='w-full h-96'])[1] >> internal:control=enter-frame >> #email
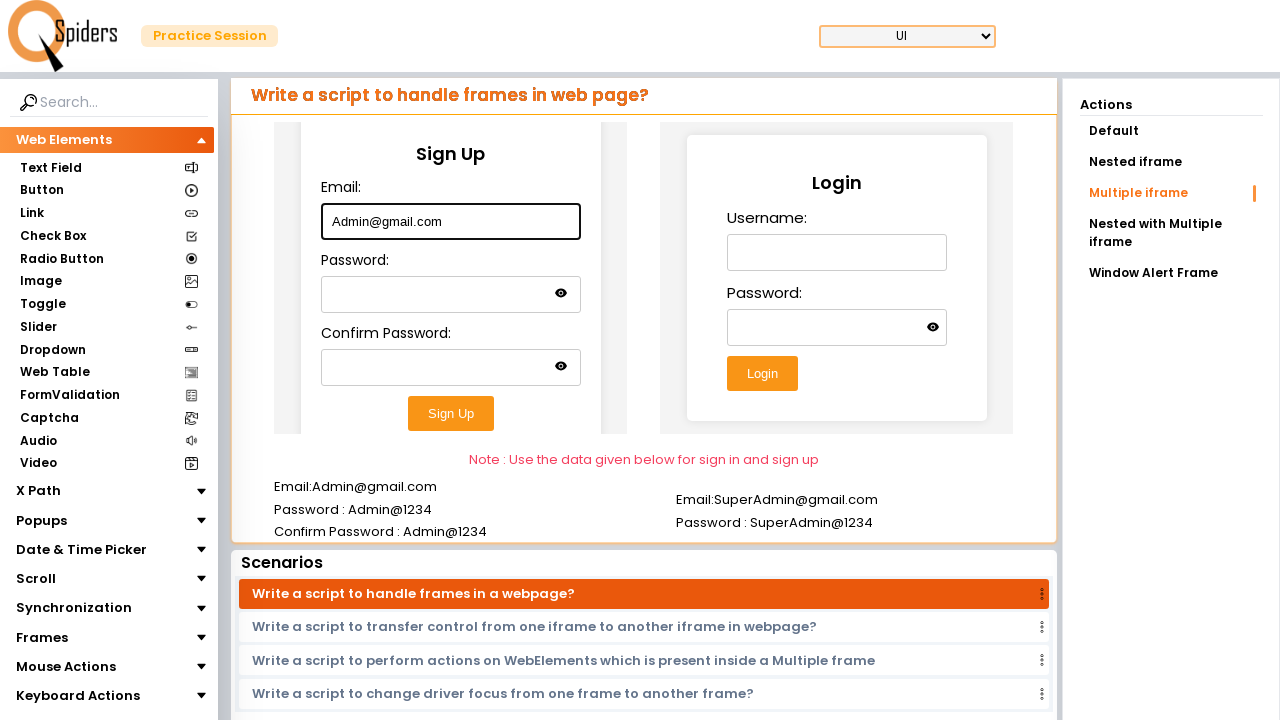

Filled password field in first frame with 'abc' on (//iframe[@class='w-full h-96'])[1] >> internal:control=enter-frame >> #password
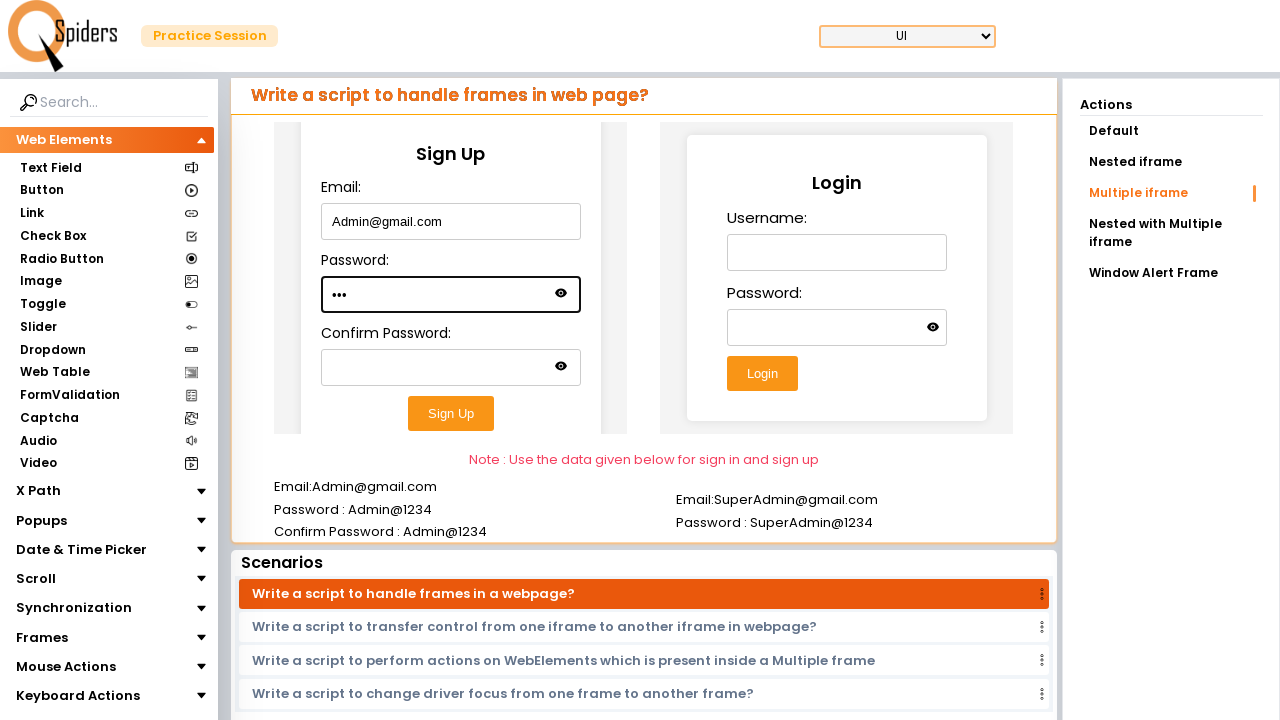

Filled confirm-password field in first frame with 'abc' on (//iframe[@class='w-full h-96'])[1] >> internal:control=enter-frame >> #confirm-
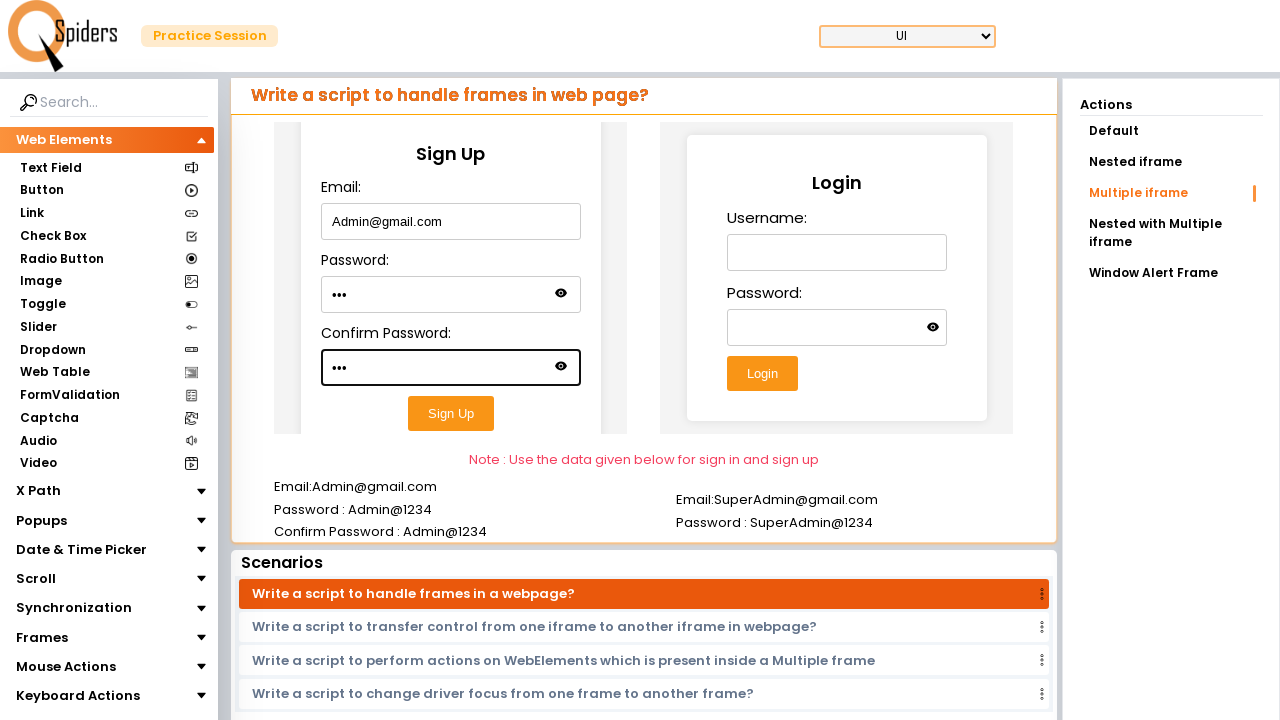

Clicked submit button in first frame at (451, 413) on (//iframe[@class='w-full h-96'])[1] >> internal:control=enter-frame >> #submitBu
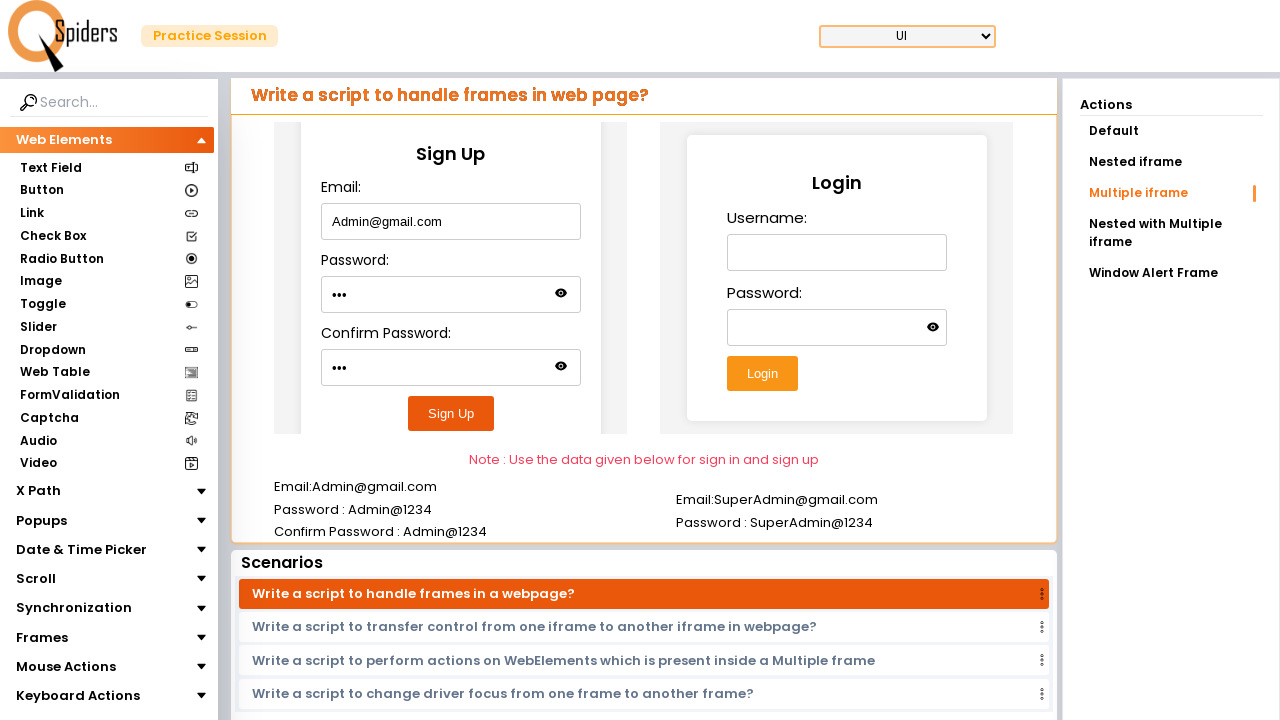

Filled username field in second frame with 'abc.com' on (//iframe[@class='w-full h-96'])[2] >> internal:control=enter-frame >> #username
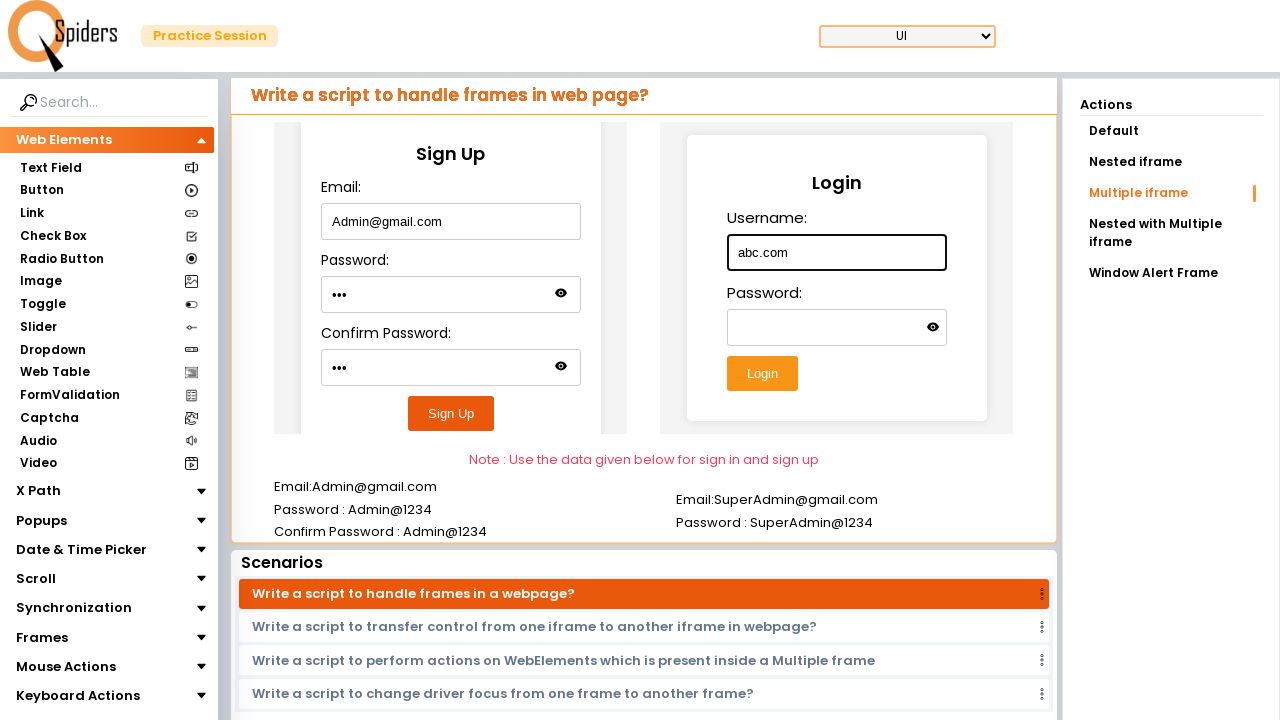

Filled password field in first frame with 'abc' again on (//iframe[@class='w-full h-96'])[1] >> internal:control=enter-frame >> #password
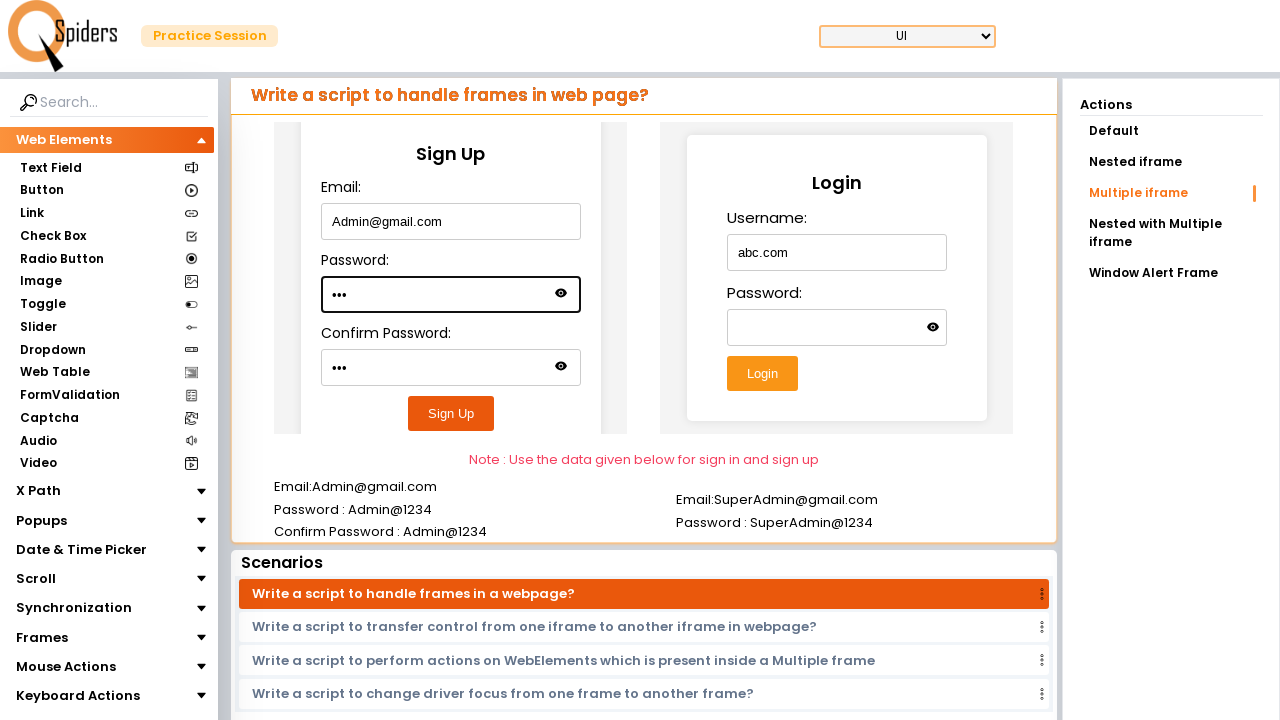

Filled password field in first frame with 'abc' once more on (//iframe[@class='w-full h-96'])[1] >> internal:control=enter-frame >> #password
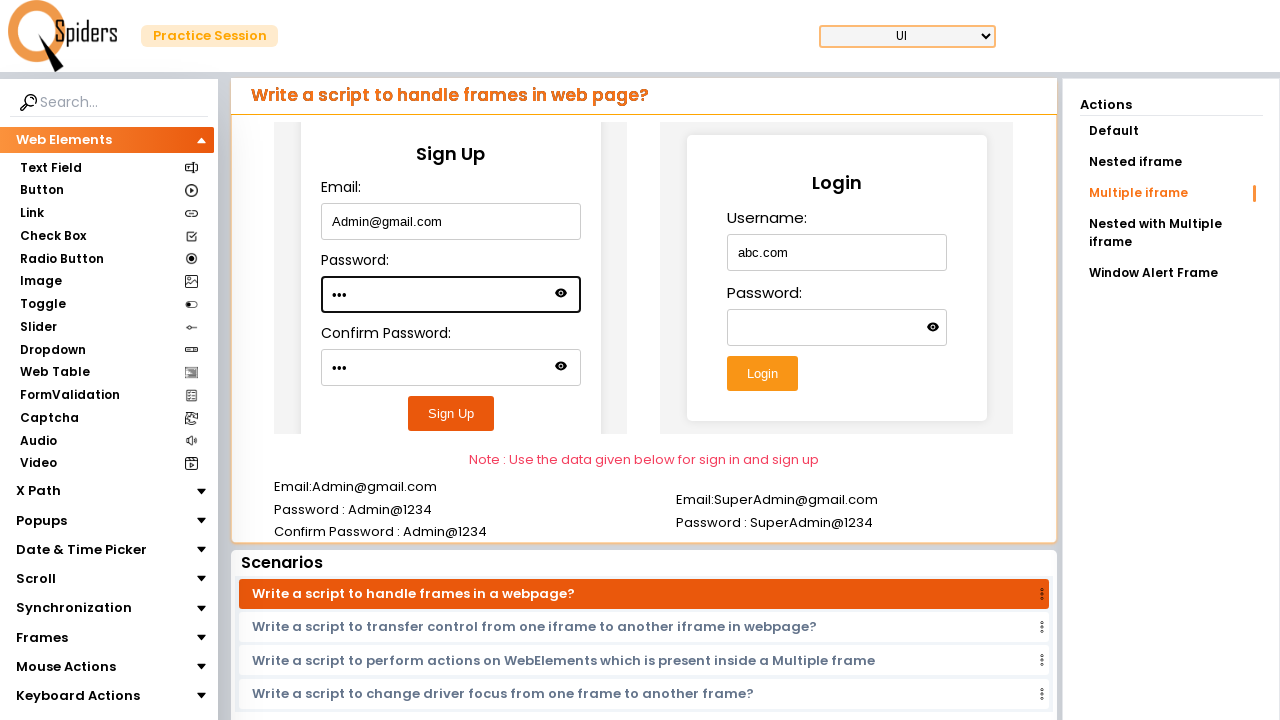

Clicked submit button in first frame to complete registration at (451, 413) on (//iframe[@class='w-full h-96'])[1] >> internal:control=enter-frame >> #submitBu
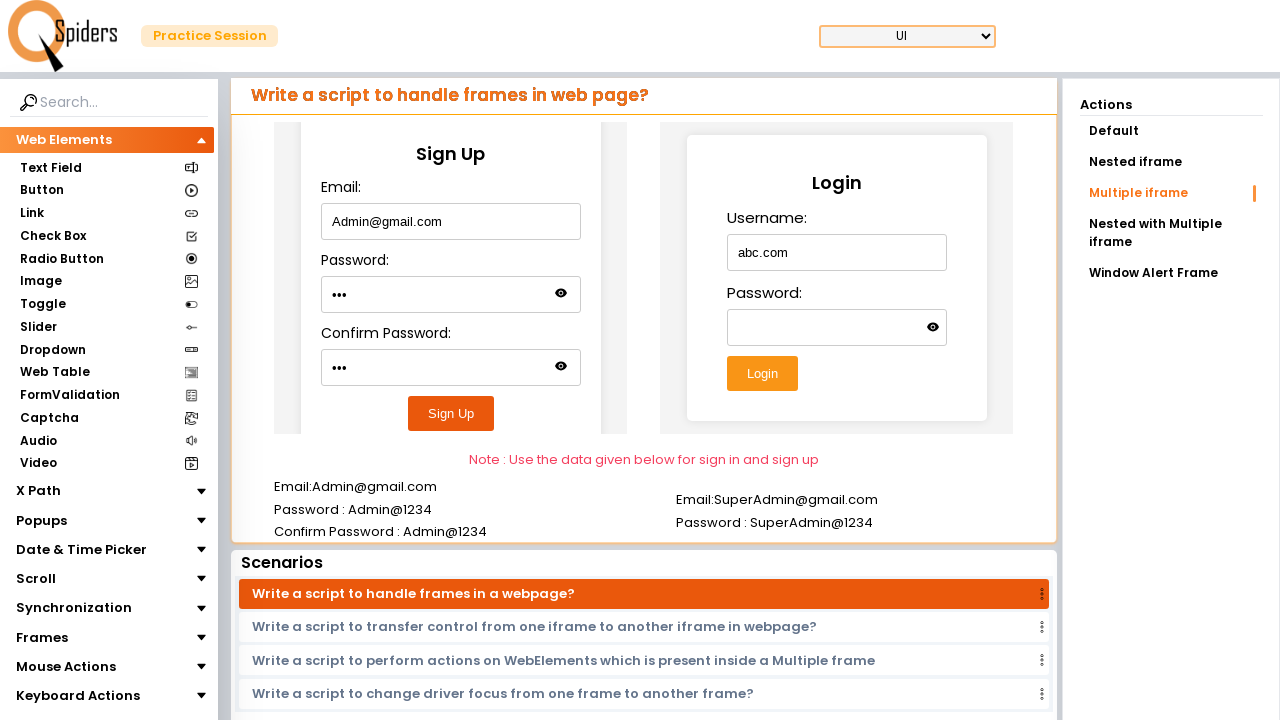

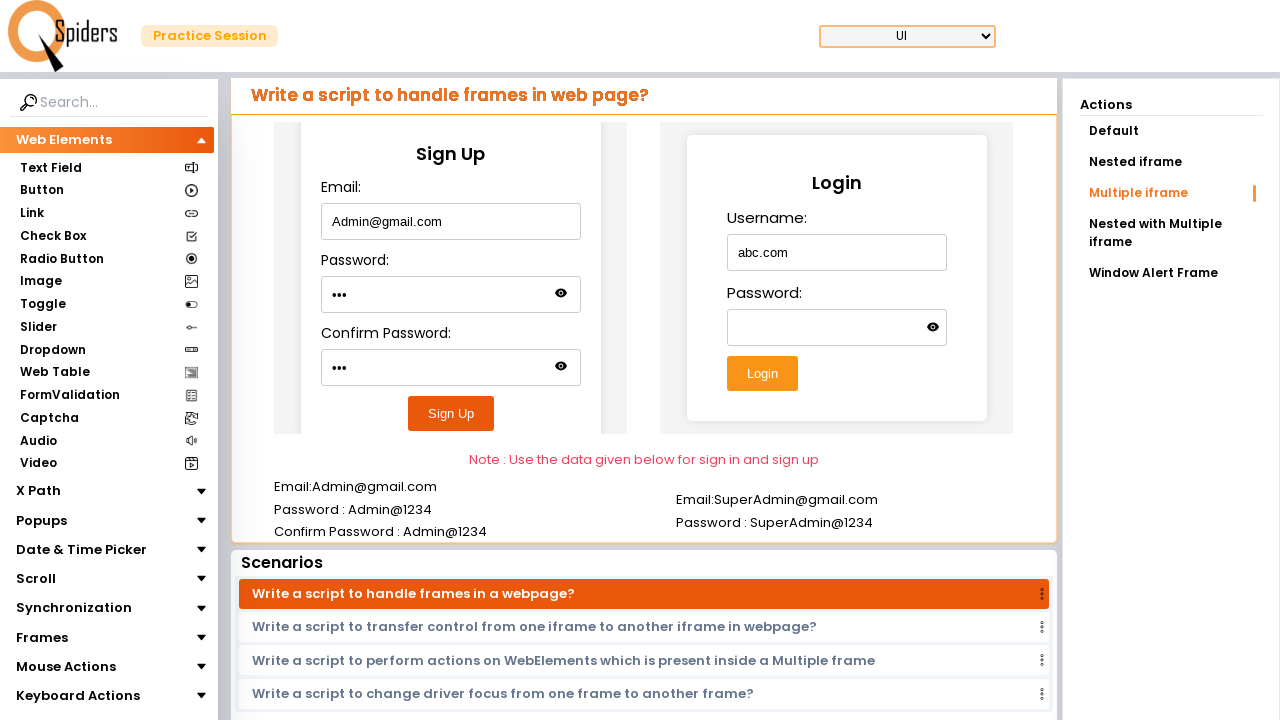